Tests dynamic loading without any wait setup, clicking the start button and verifying the "Hello World!" text appears

Starting URL: https://automationfc.github.io/dynamic-loading/

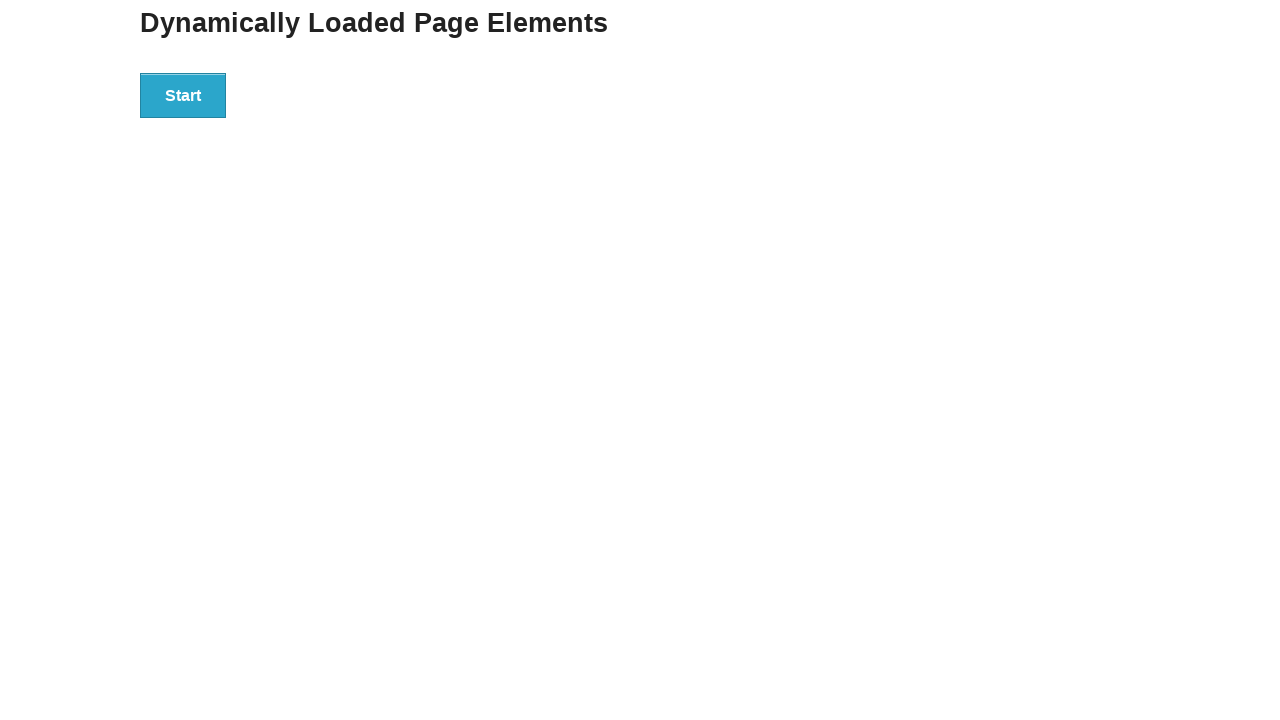

Clicked the start button to trigger dynamic loading at (183, 95) on div#start>button
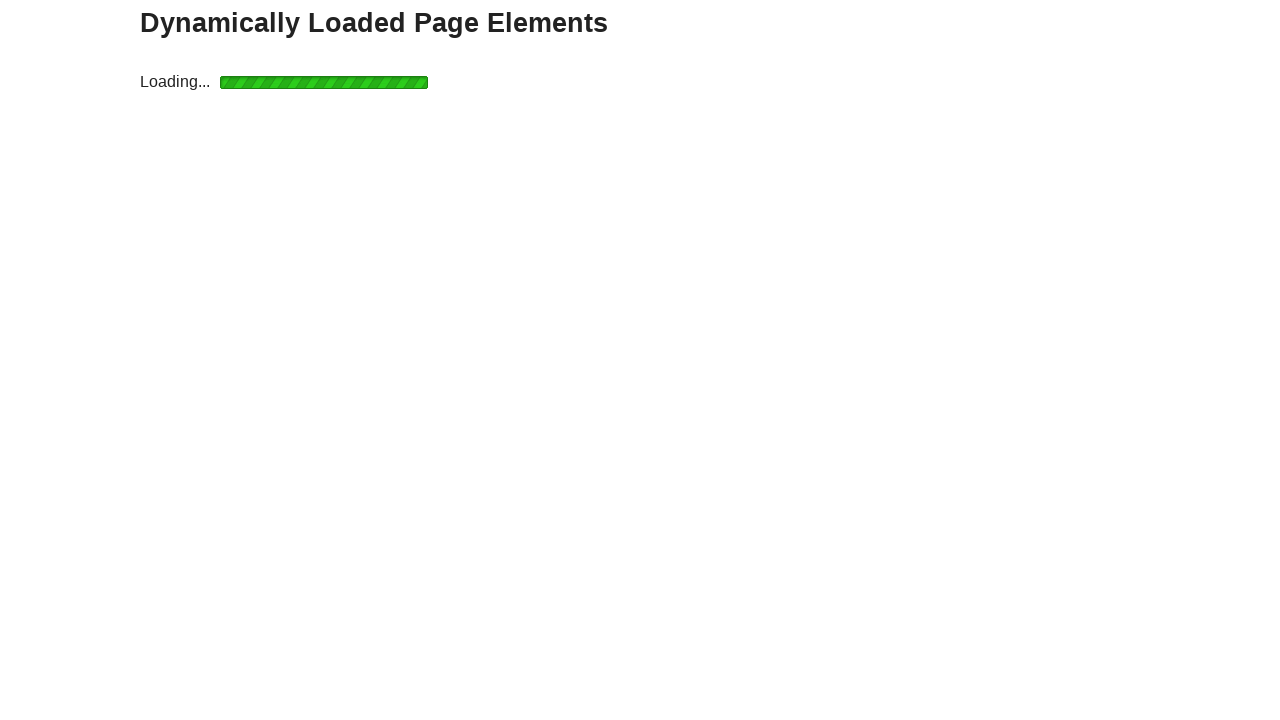

Verified 'Hello World!' text appears without any wait setup
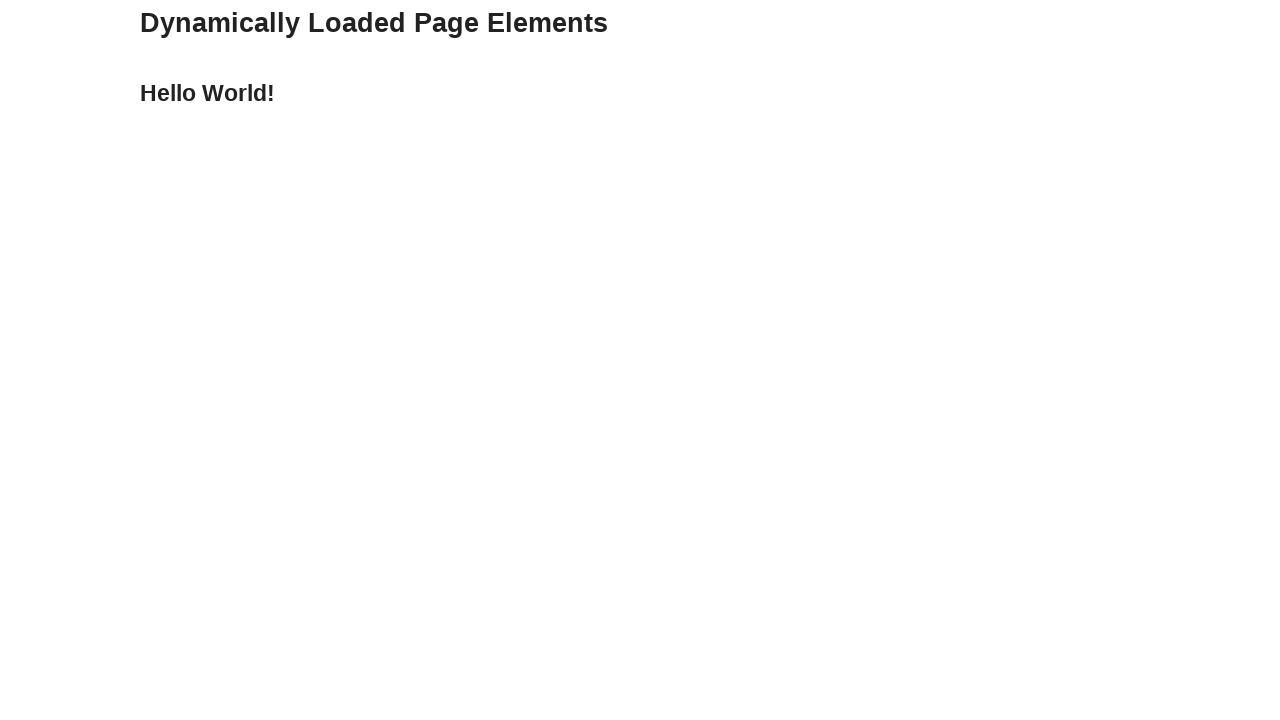

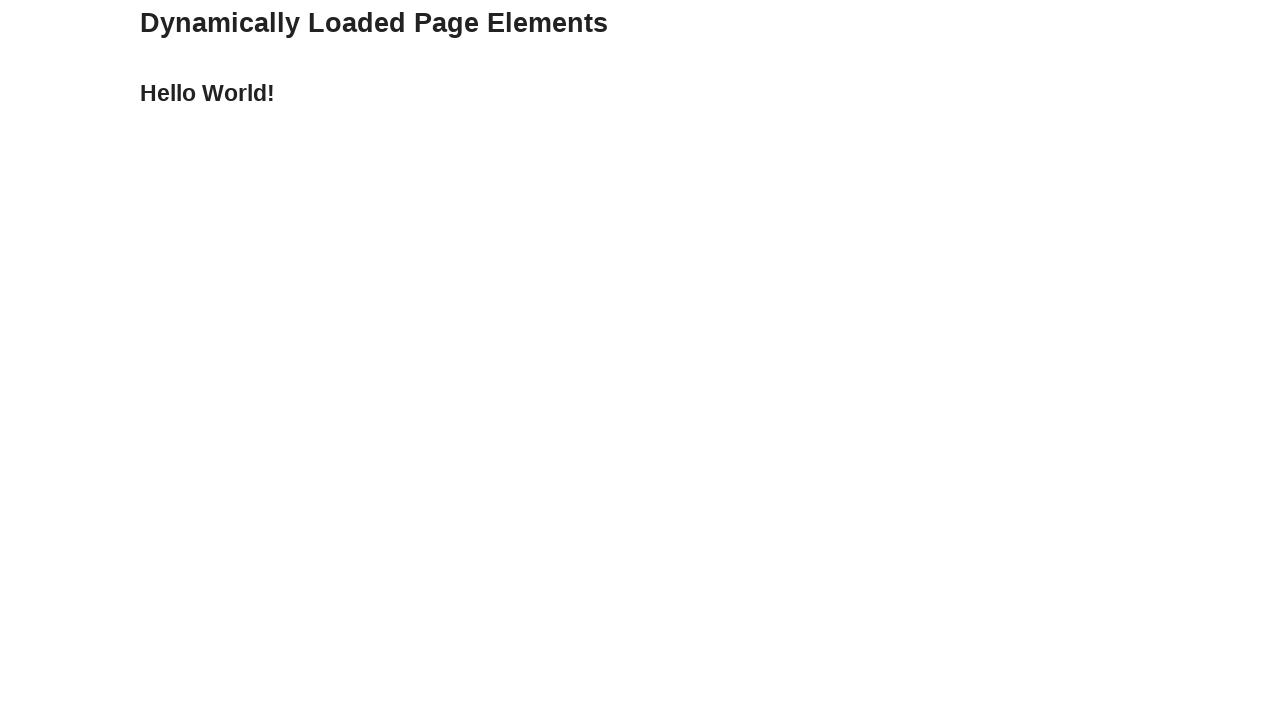